Tests network interception by blocking CSS, JPG, and PNG resources, then navigating to a website to verify the blocking works

Starting URL: https://www.executeautomation.com

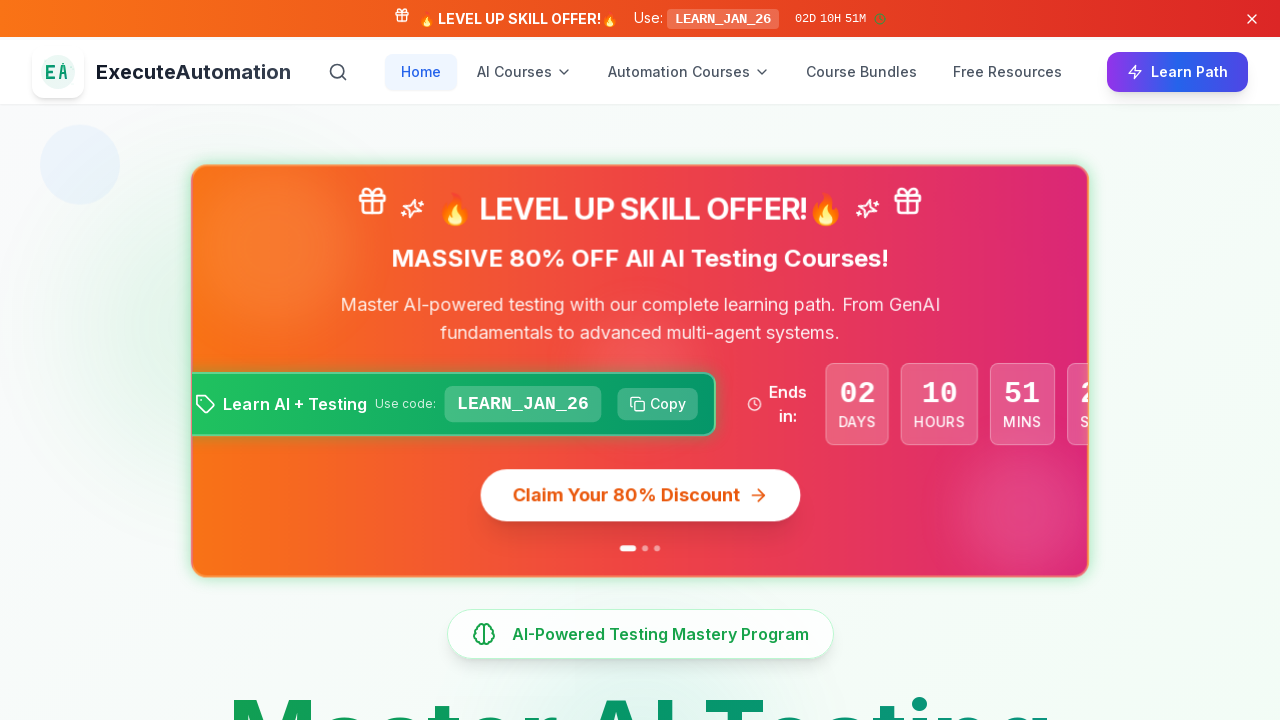

Set up network interception to block CSS and image resources
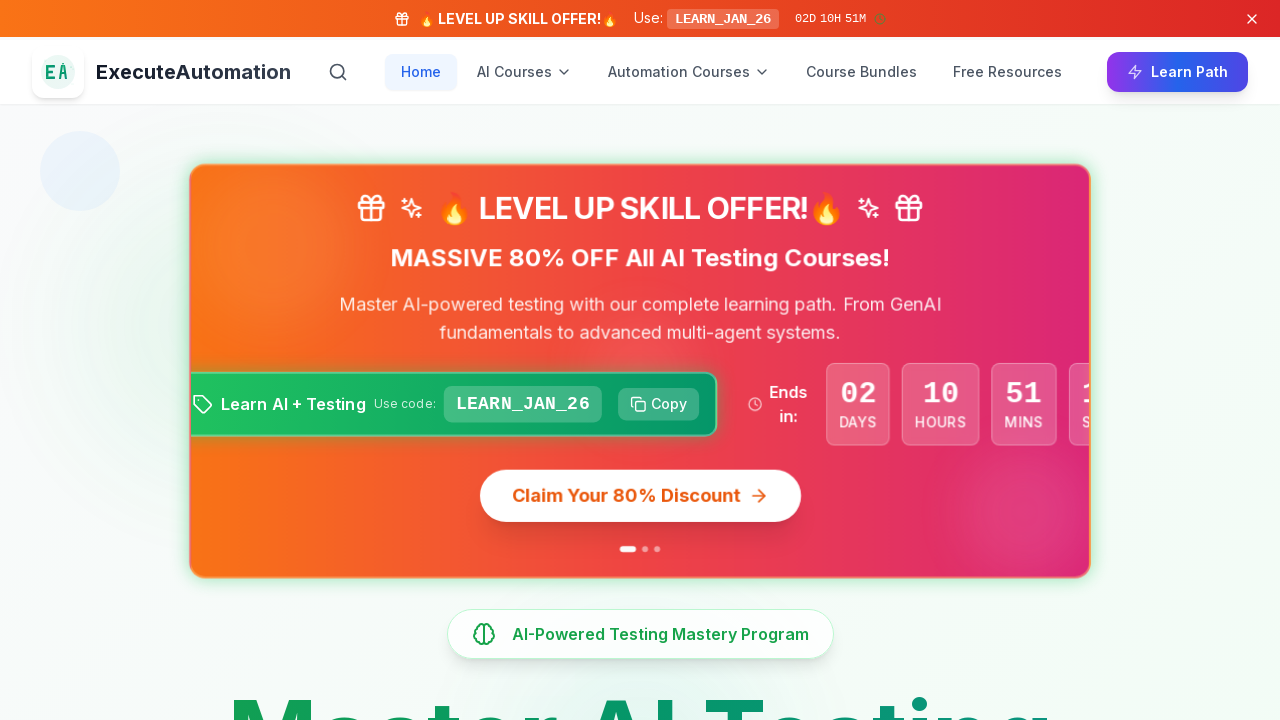

Navigated to https://www.executeautomation.com
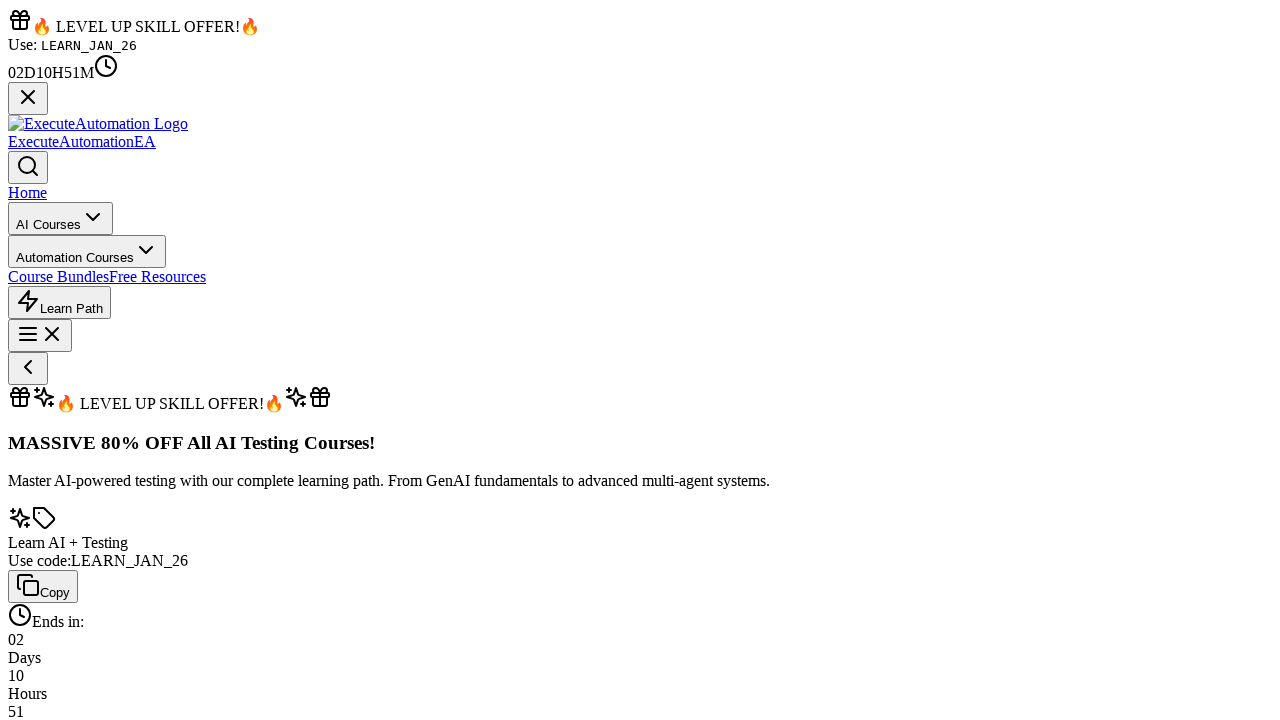

Page reached networkidle state with CSS and image resources blocked
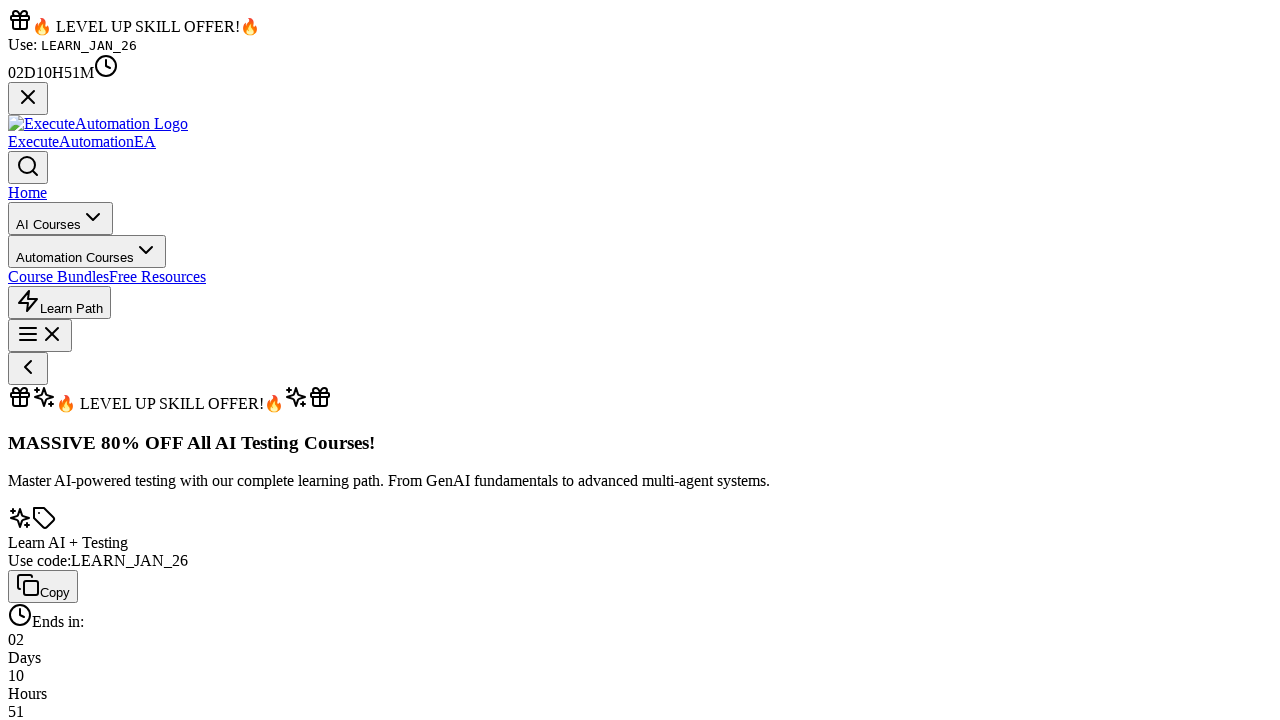

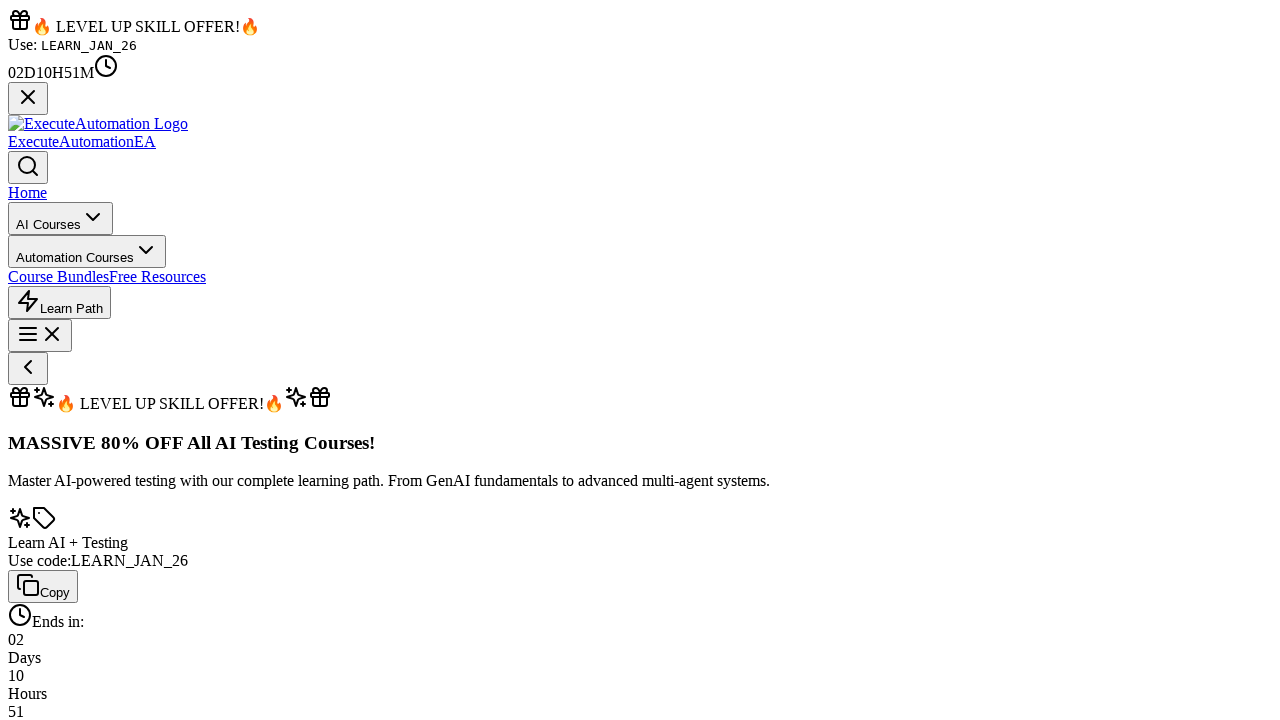